Tests dynamic content loading by clicking a start button and waiting for a "Hello World!" message to become visible

Starting URL: https://the-internet.herokuapp.com/dynamic_loading/1

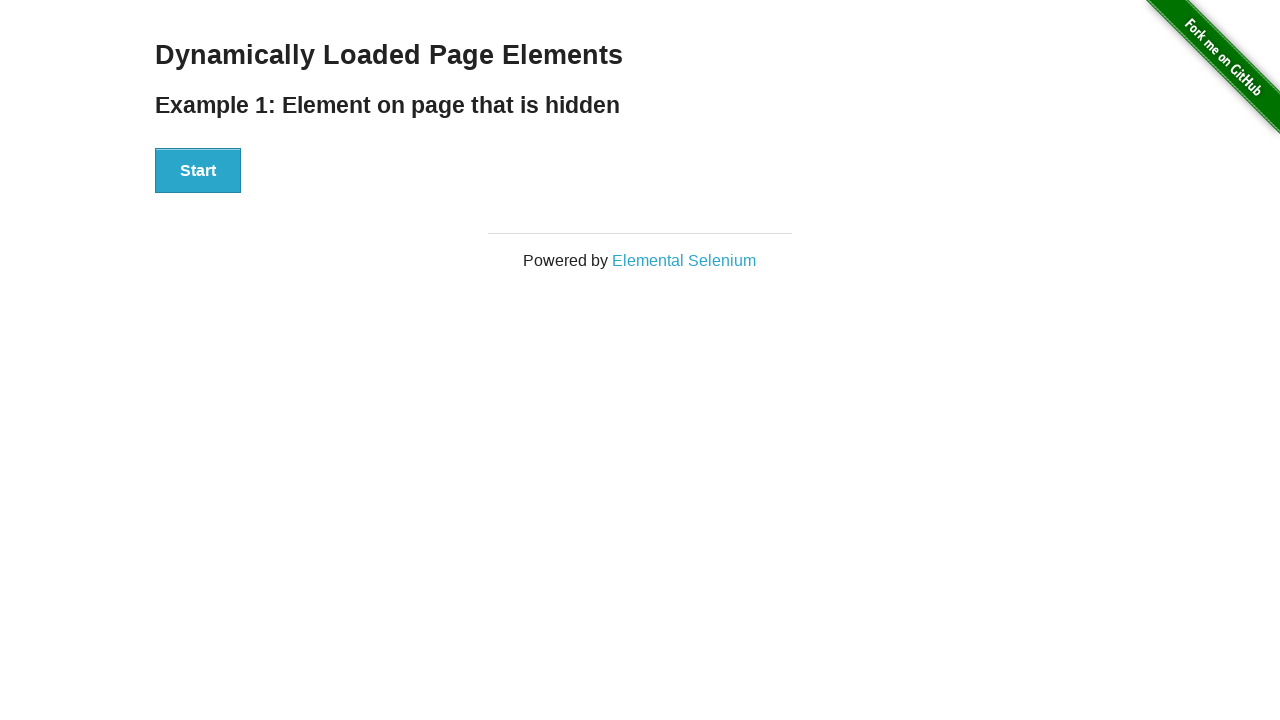

Clicked start button to begin dynamic loading at (198, 171) on #start>button
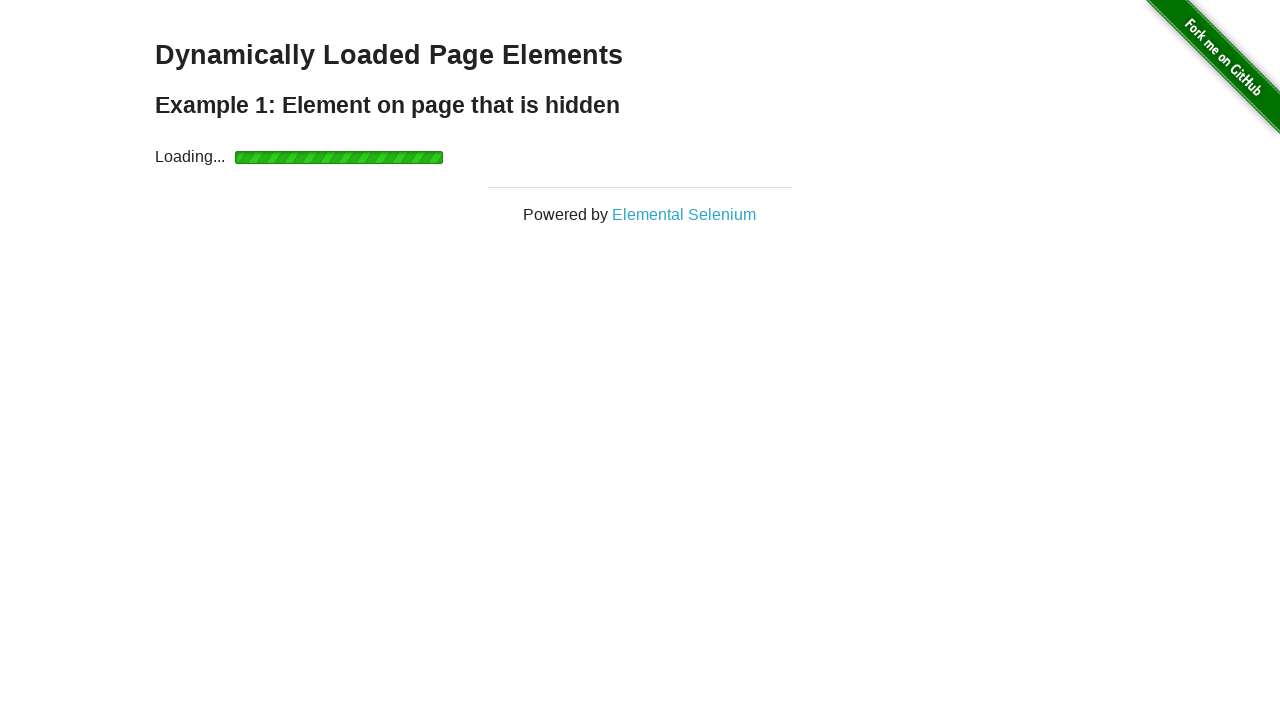

Waited for 'Hello World!' message to become visible
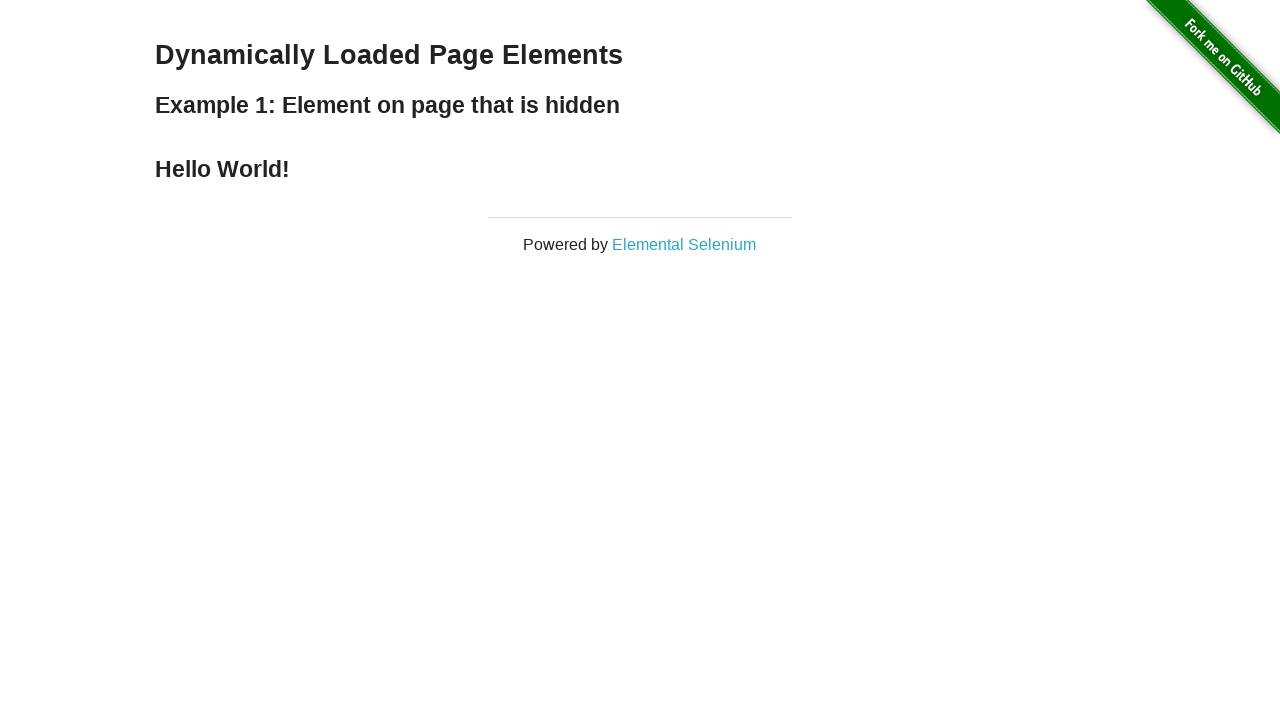

Located the 'Hello World!' element
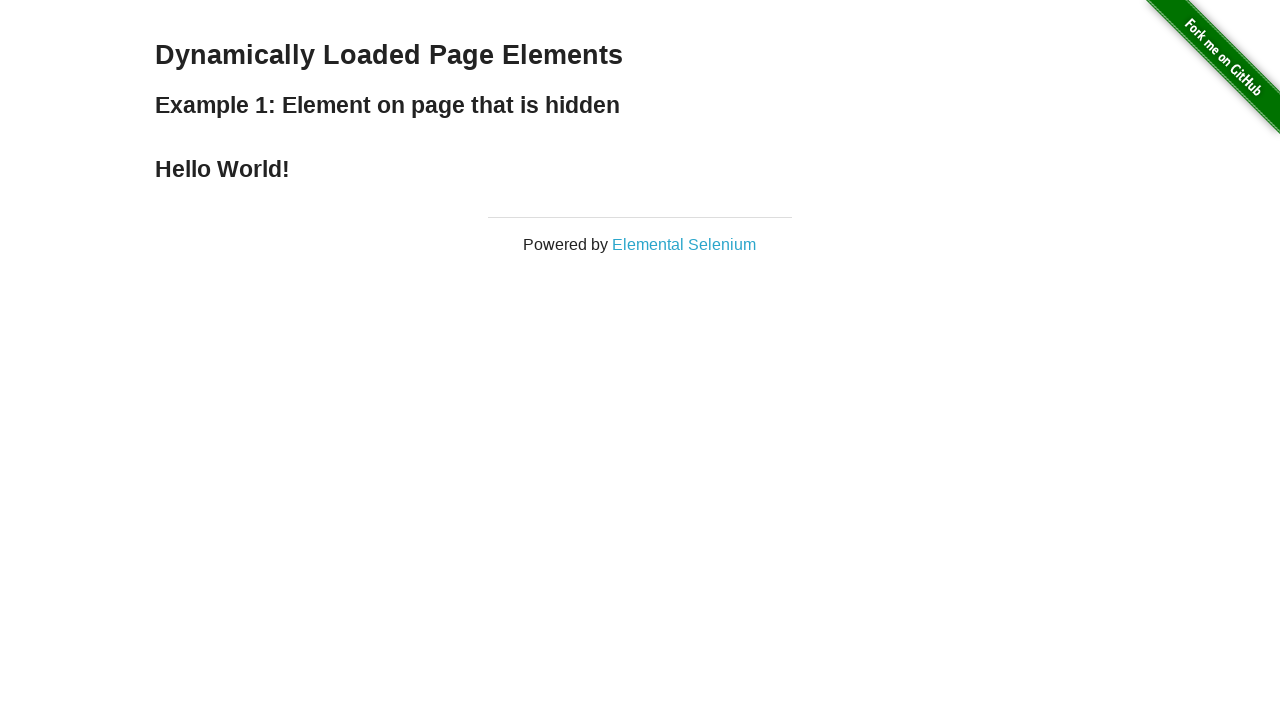

Verified that 'Hello World!' text is displayed correctly
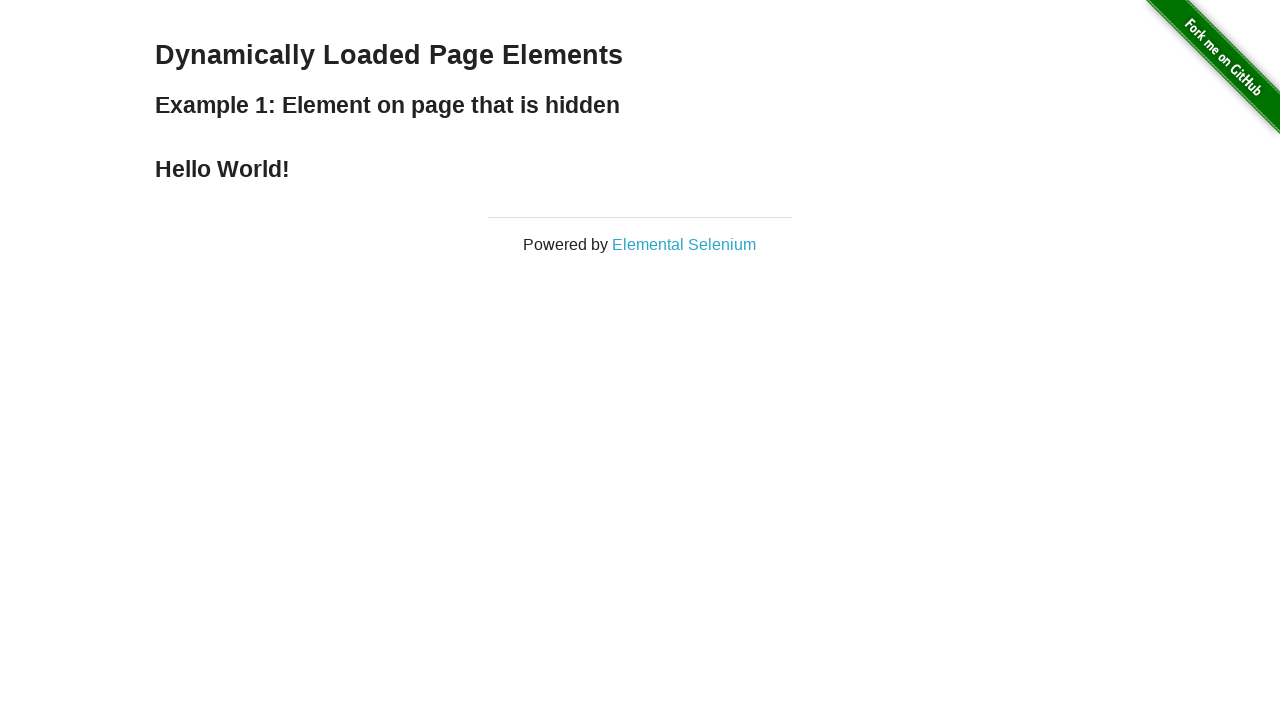

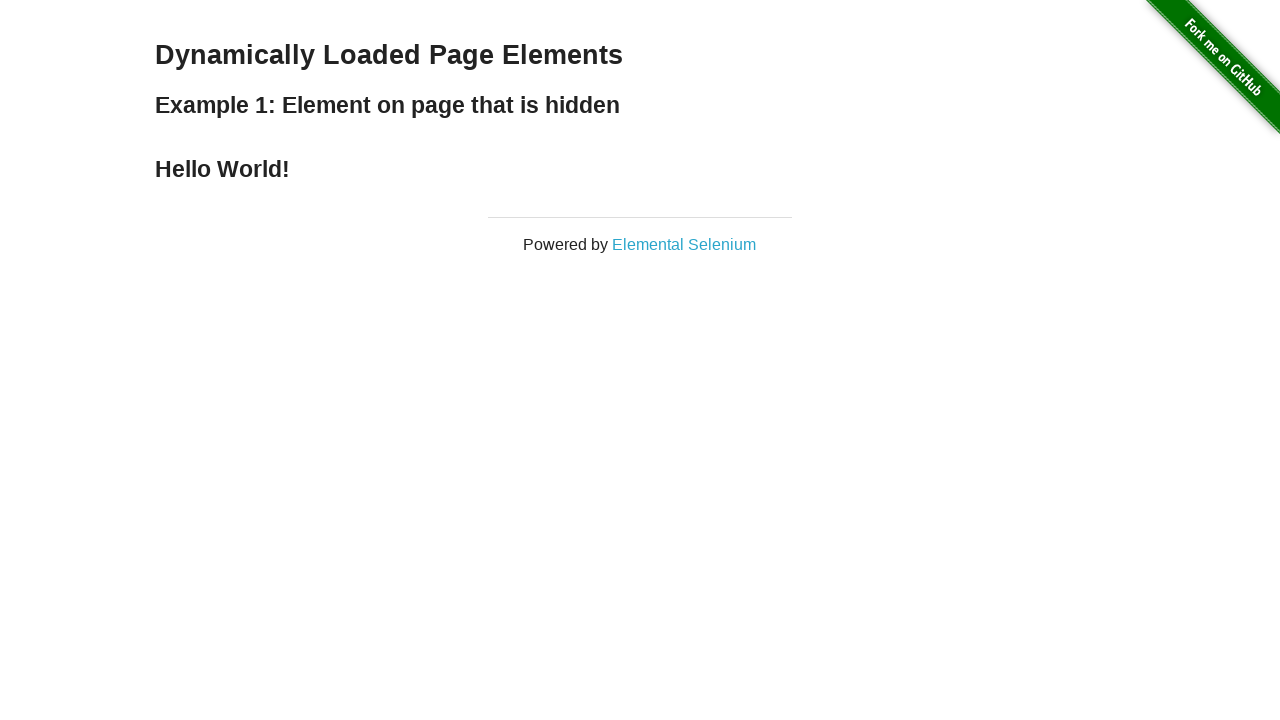